Tests table handling functionality by verifying the number of rows and columns in a product table, then navigates through all pagination pages while interacting with the table content.

Starting URL: https://testautomationpractice.blogspot.com/

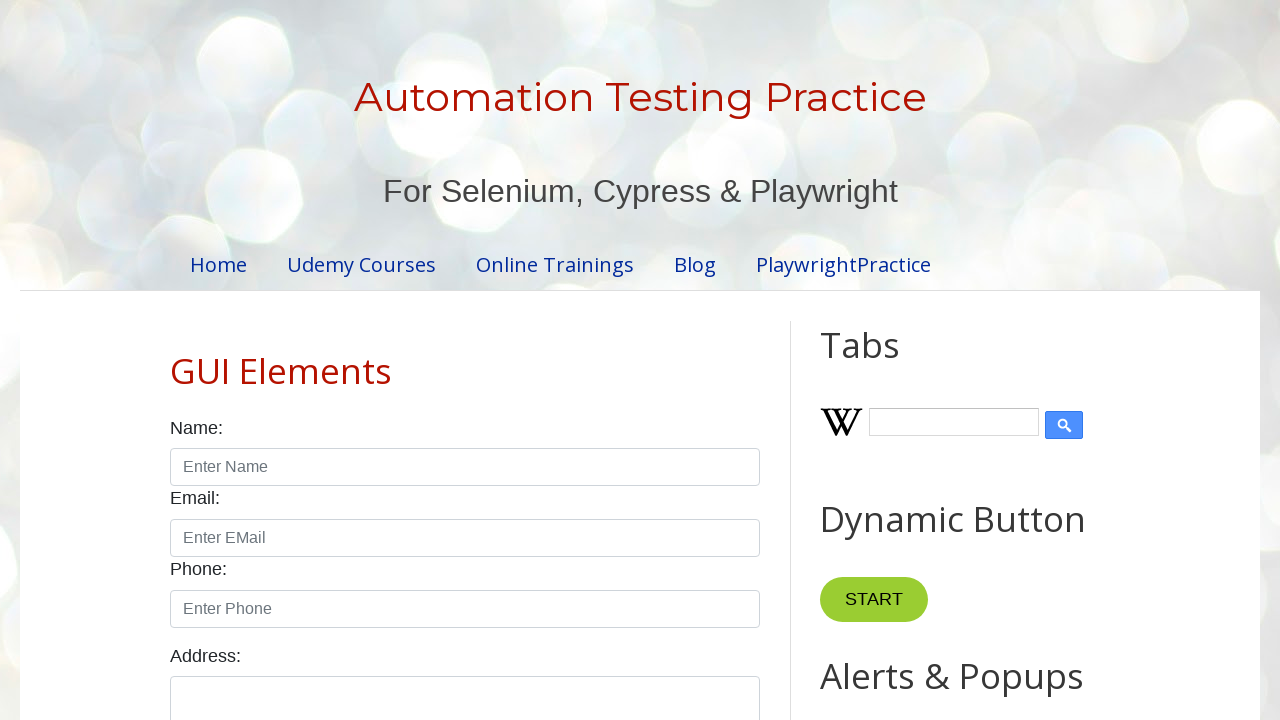

Located the product table
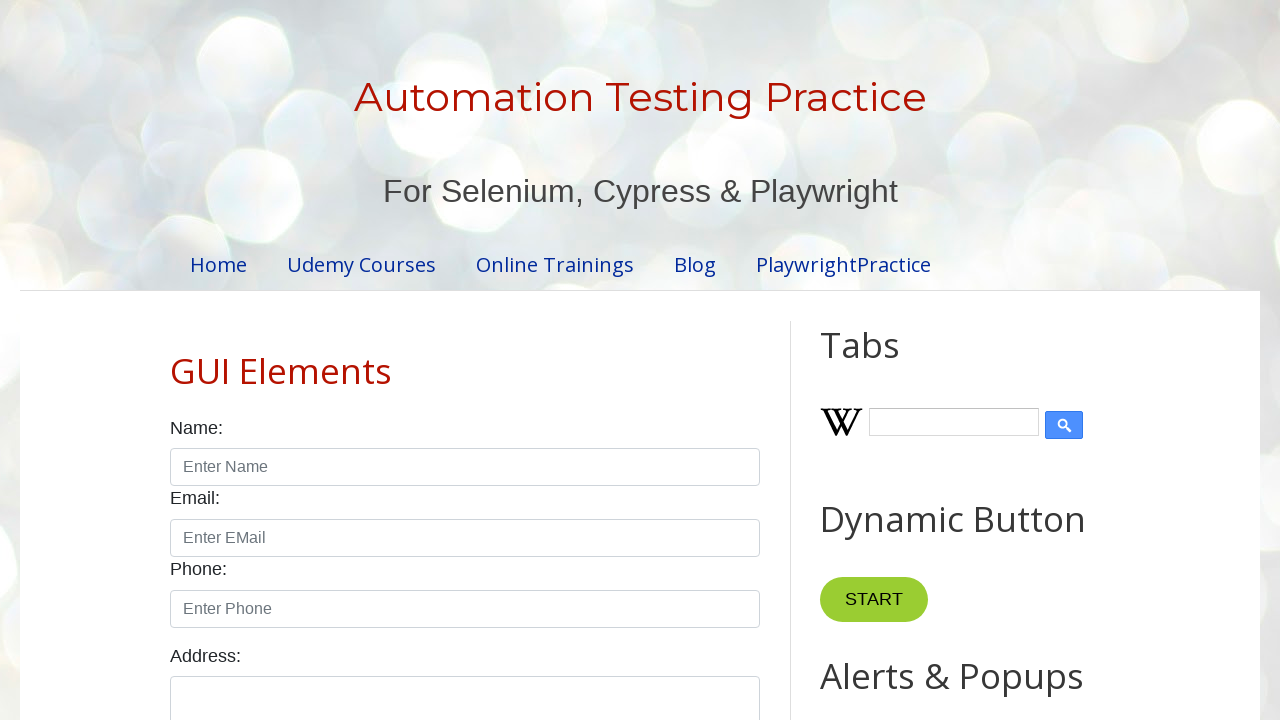

Located all column headers in table
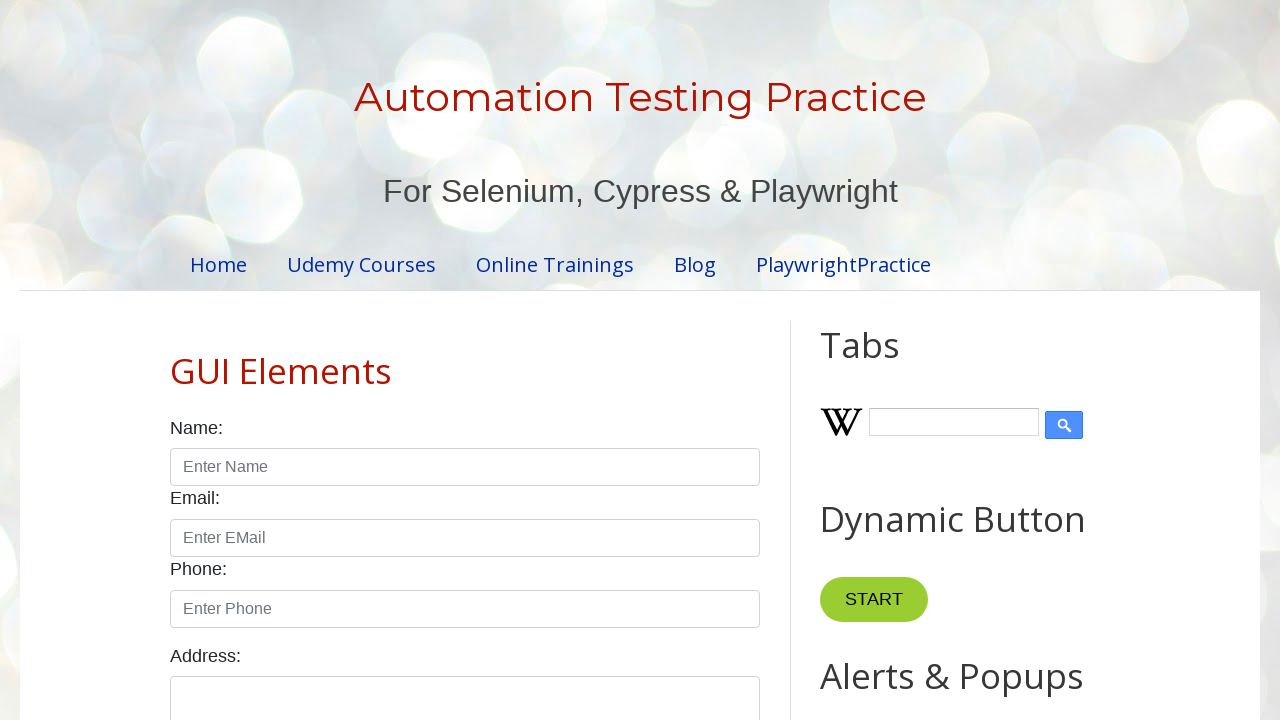

Verified table has 4 columns
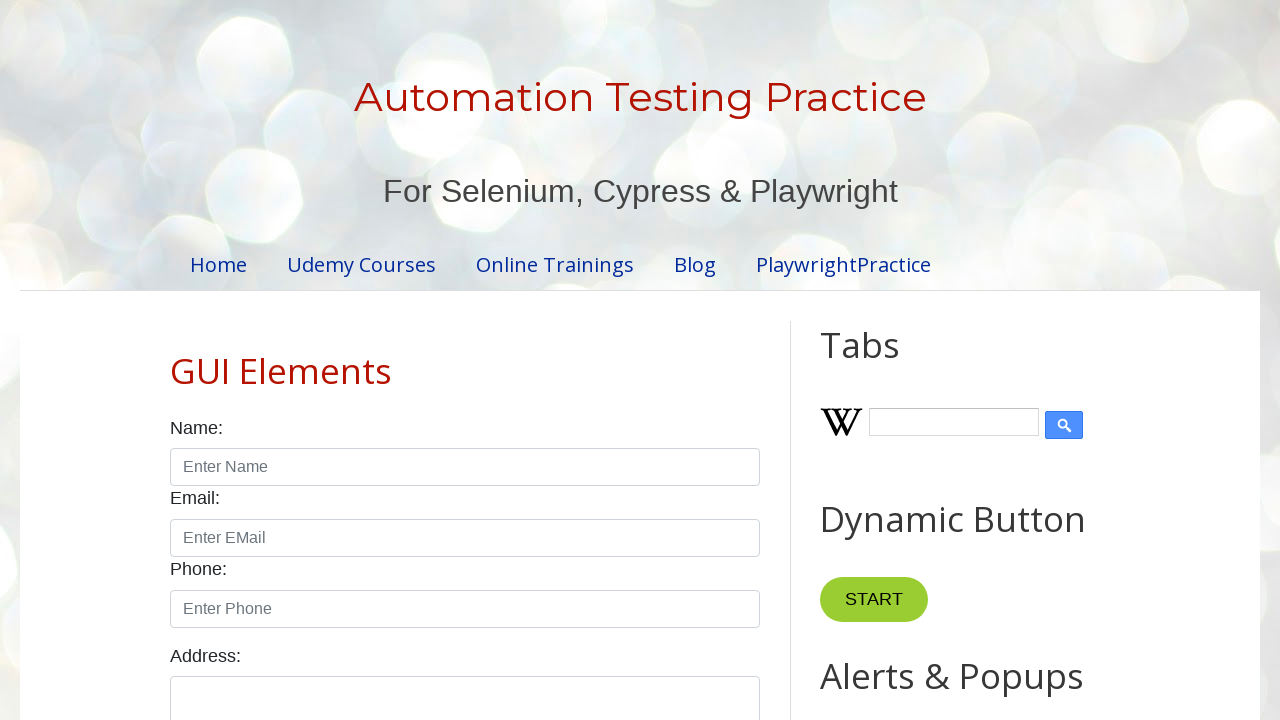

Located all data rows in table body
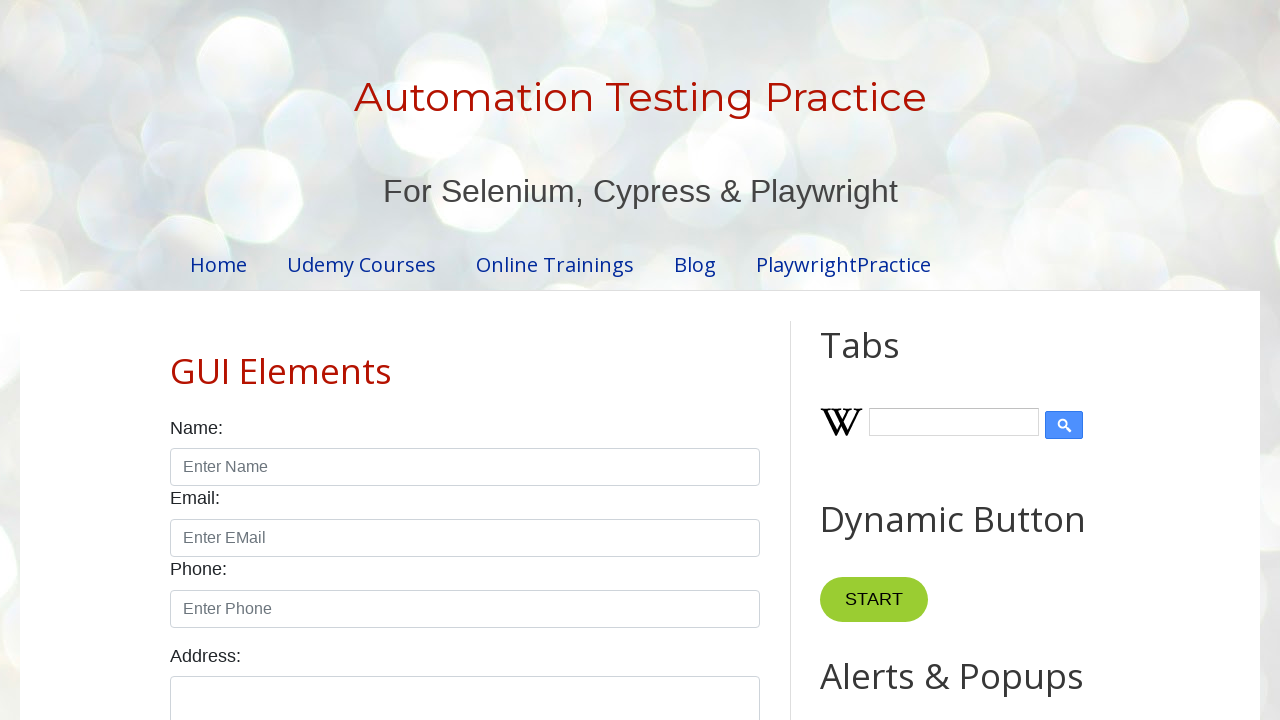

Verified table has 5 rows
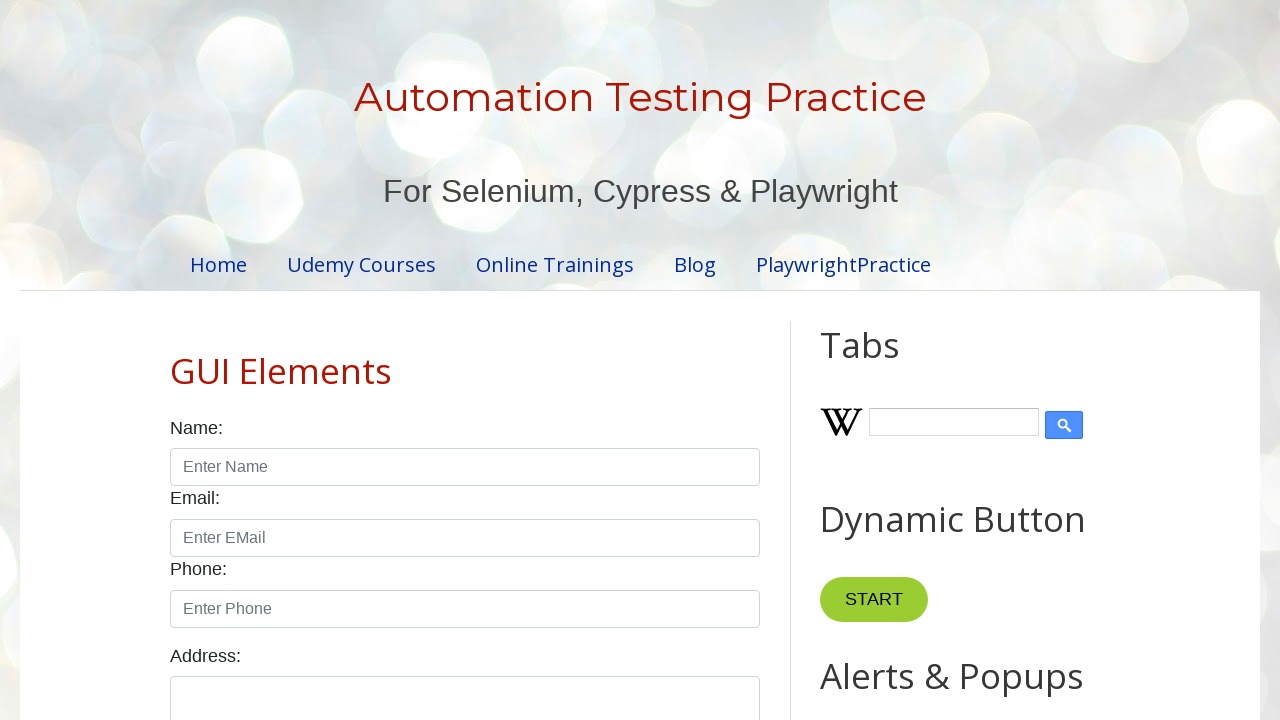

Located all pagination links
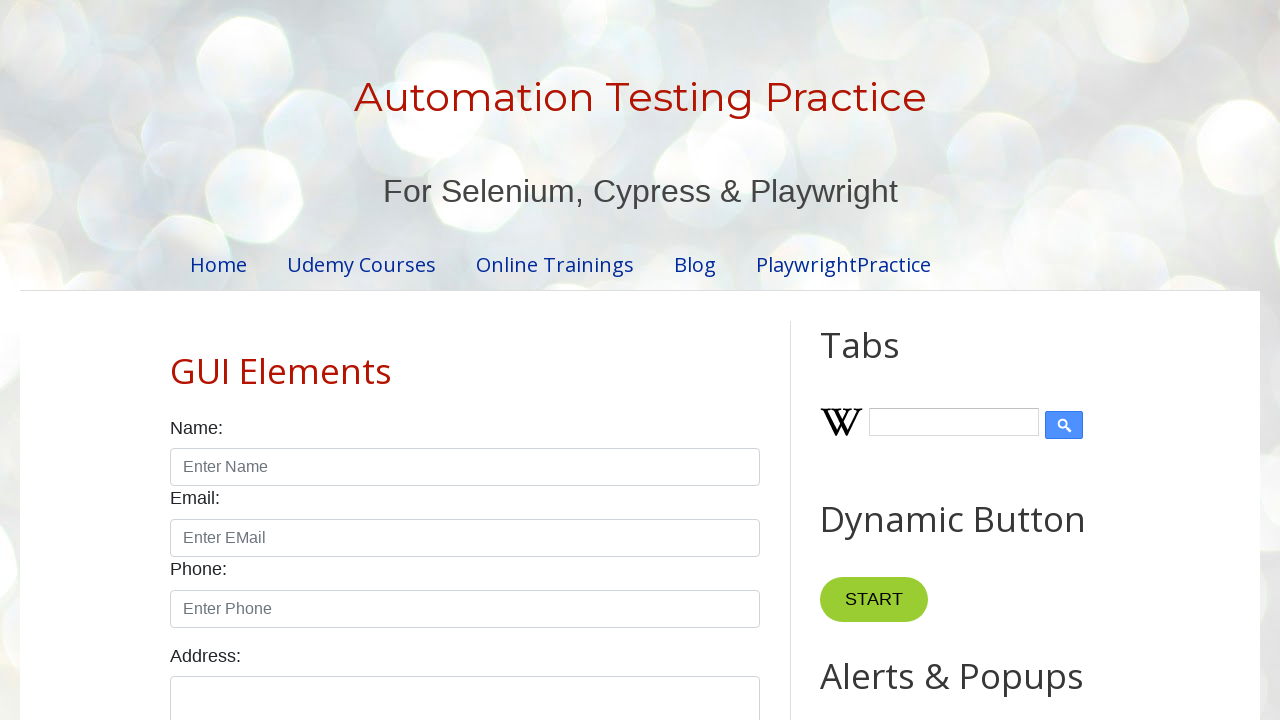

Found 4 pagination page links
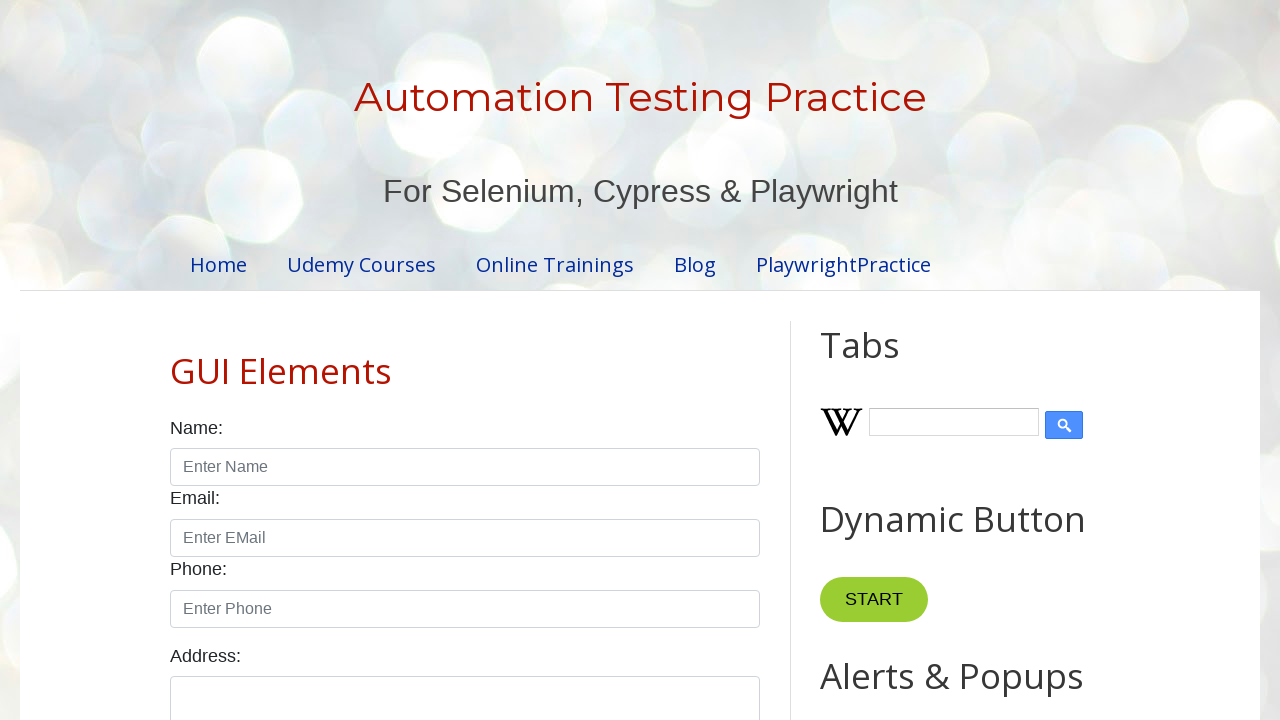

Verified table rows are present on page 1
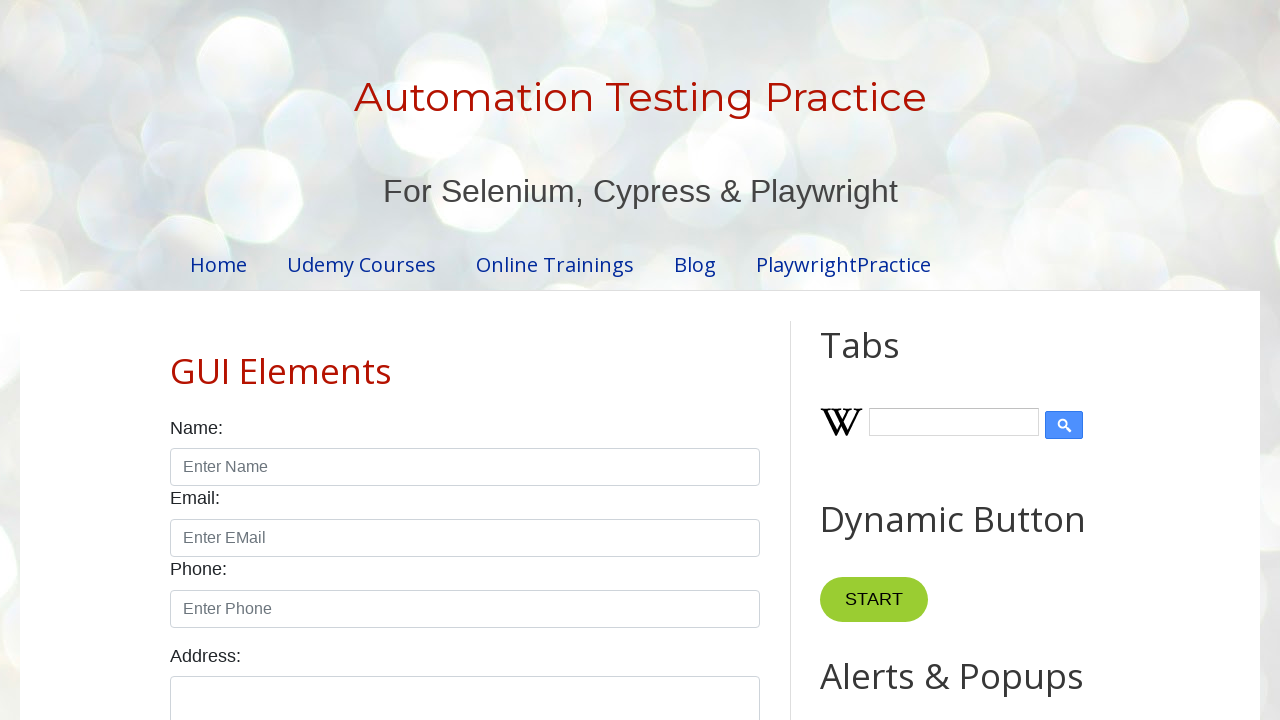

Clicked pagination link for page 2 at (456, 361) on .pagination li a >> nth=1
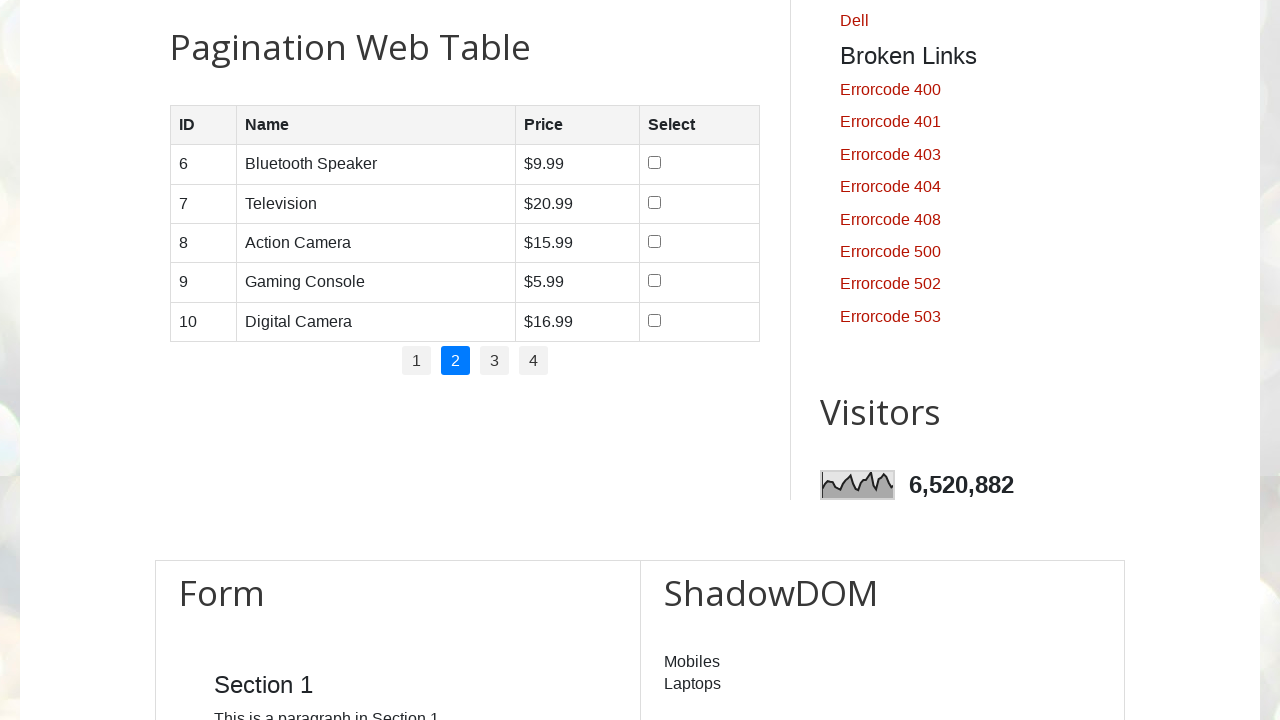

Page 2 loaded and network idle
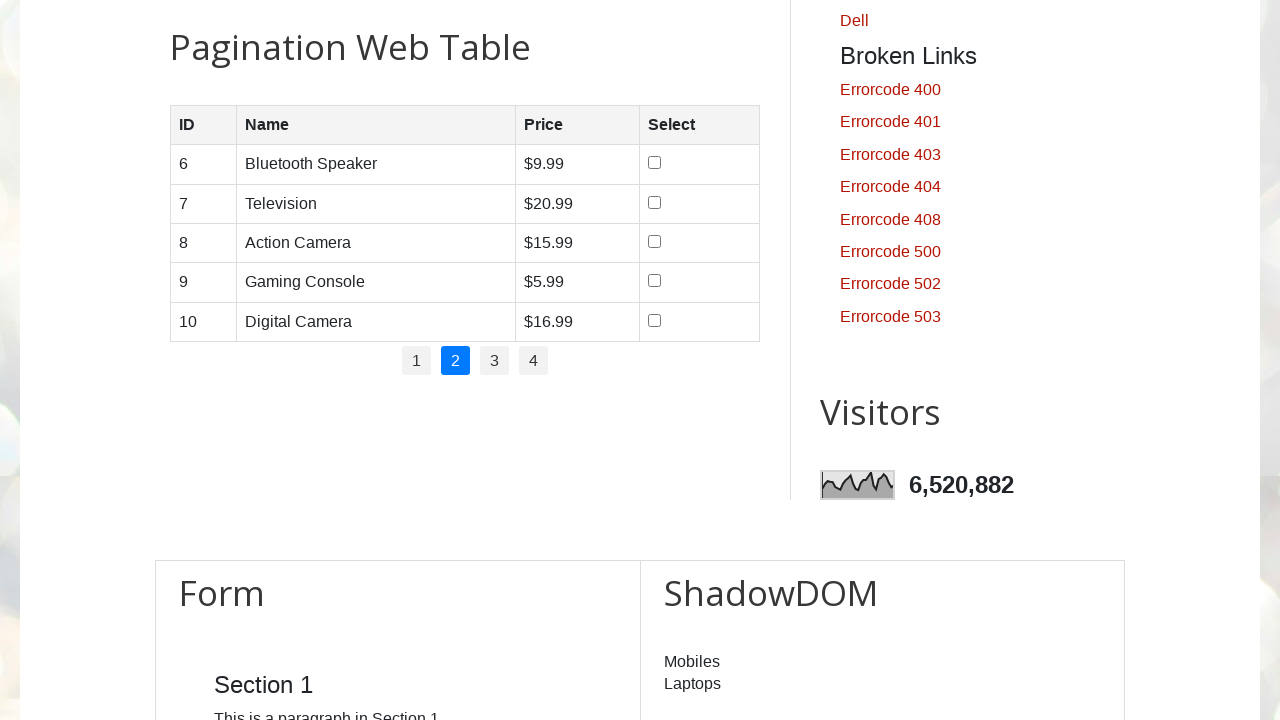

Verified table rows are present on page 2
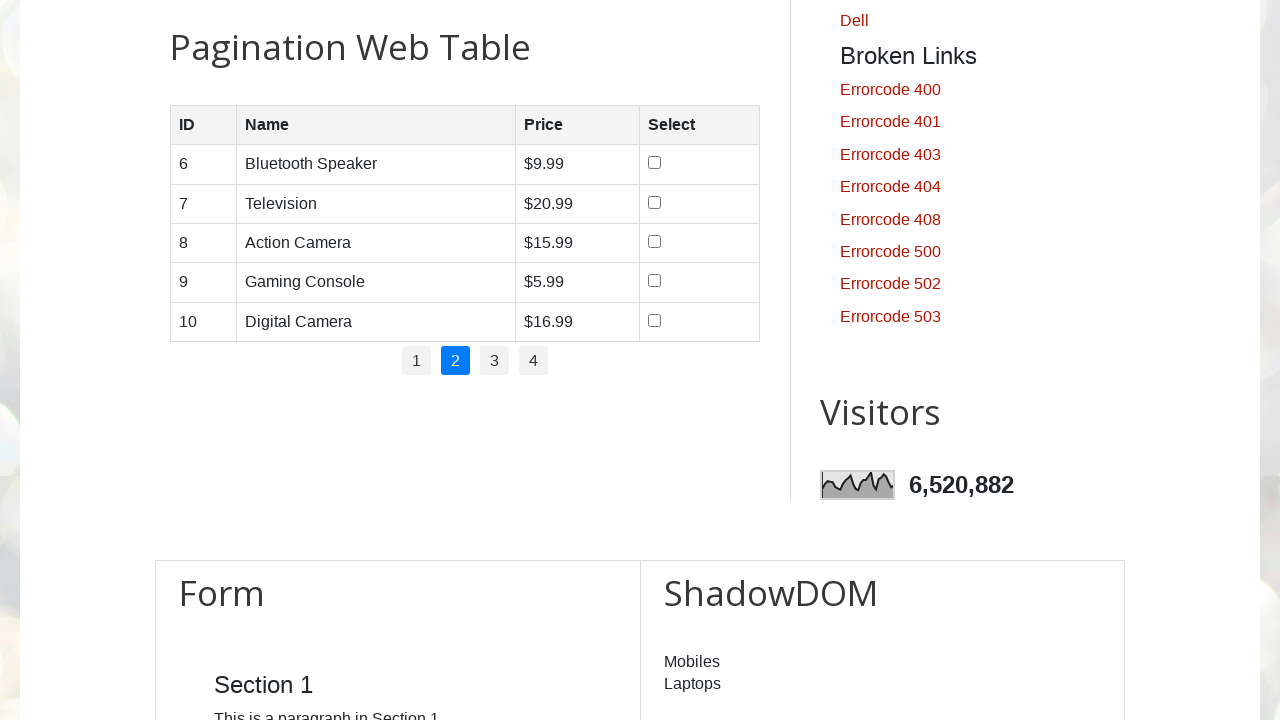

Clicked pagination link for page 3 at (494, 361) on .pagination li a >> nth=2
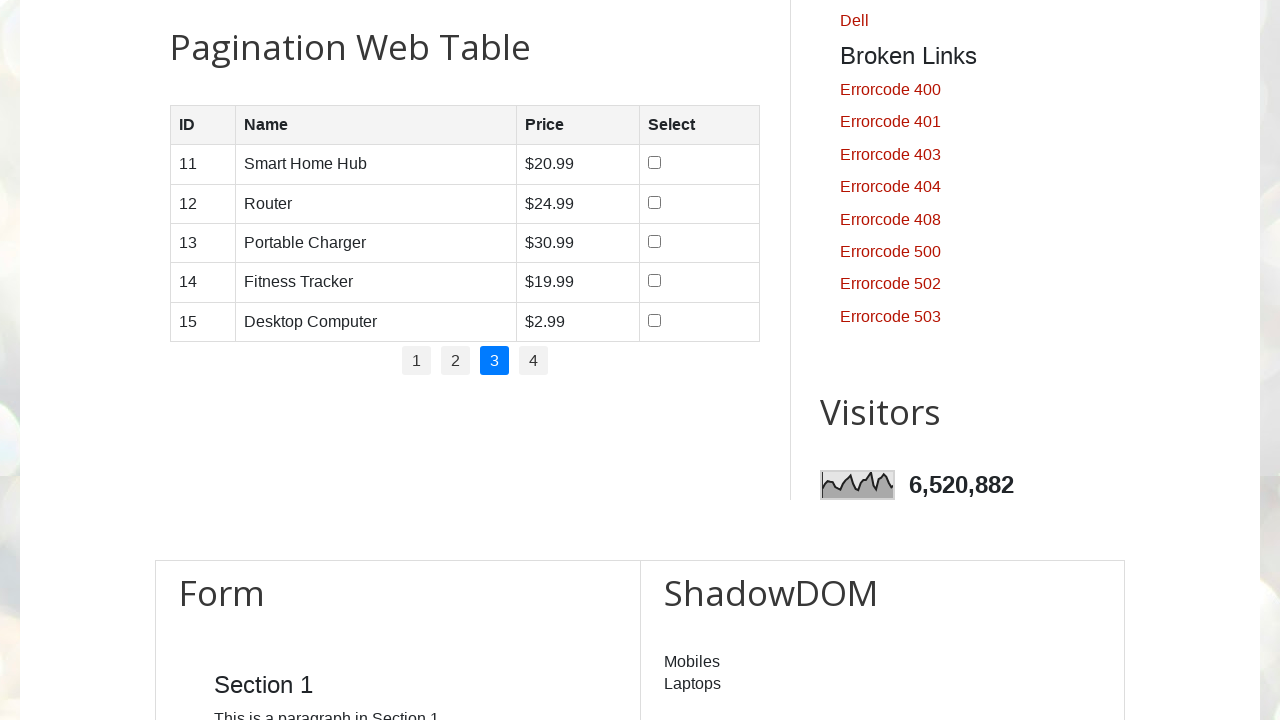

Page 3 loaded and network idle
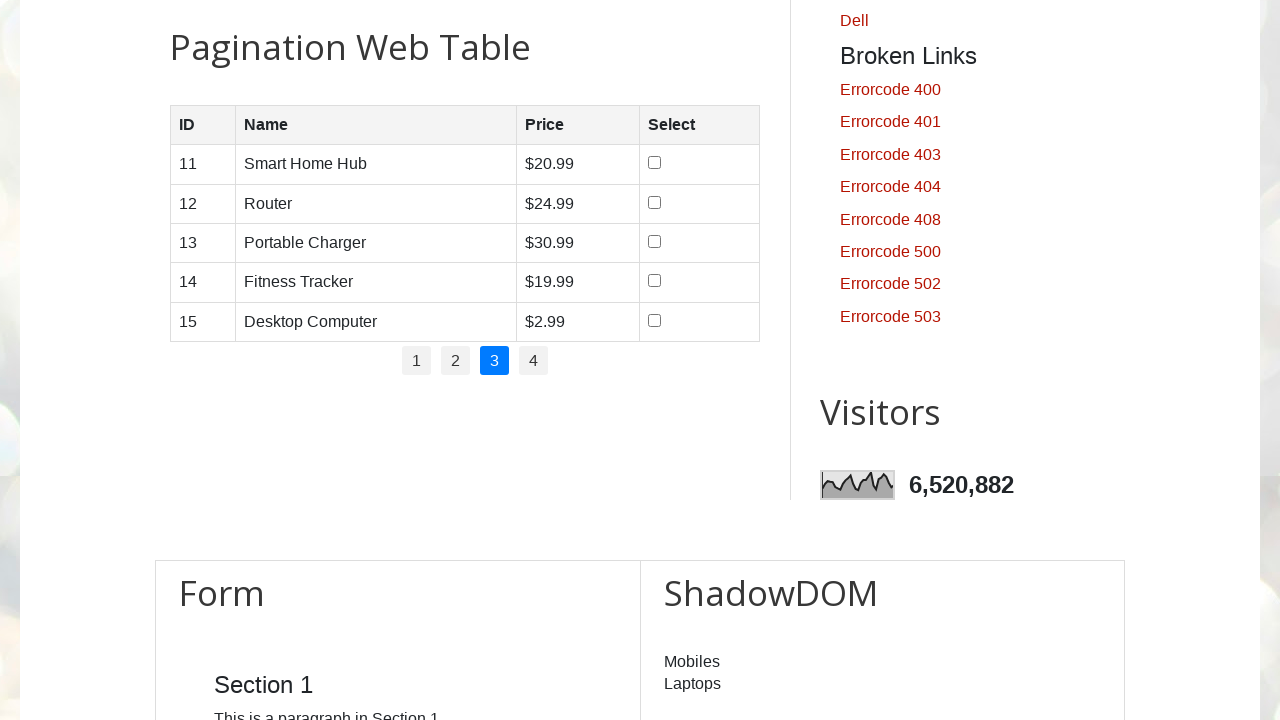

Verified table rows are present on page 3
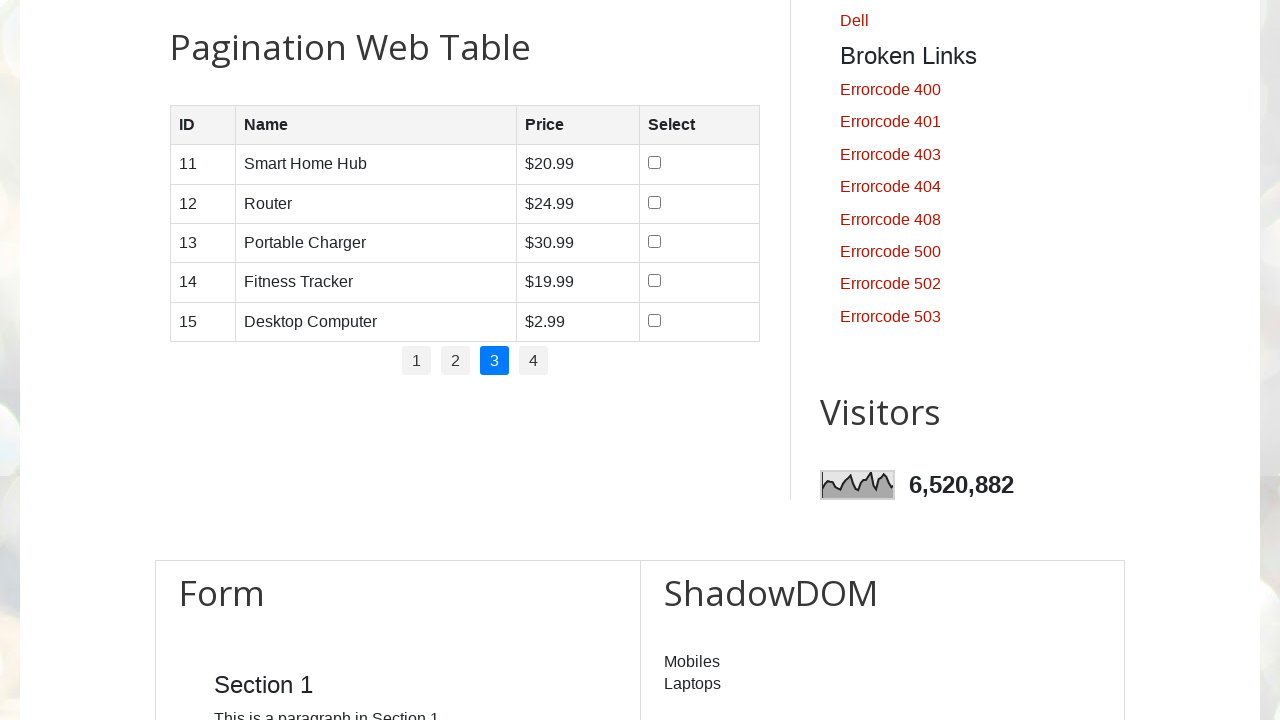

Clicked pagination link for page 4 at (534, 361) on .pagination li a >> nth=3
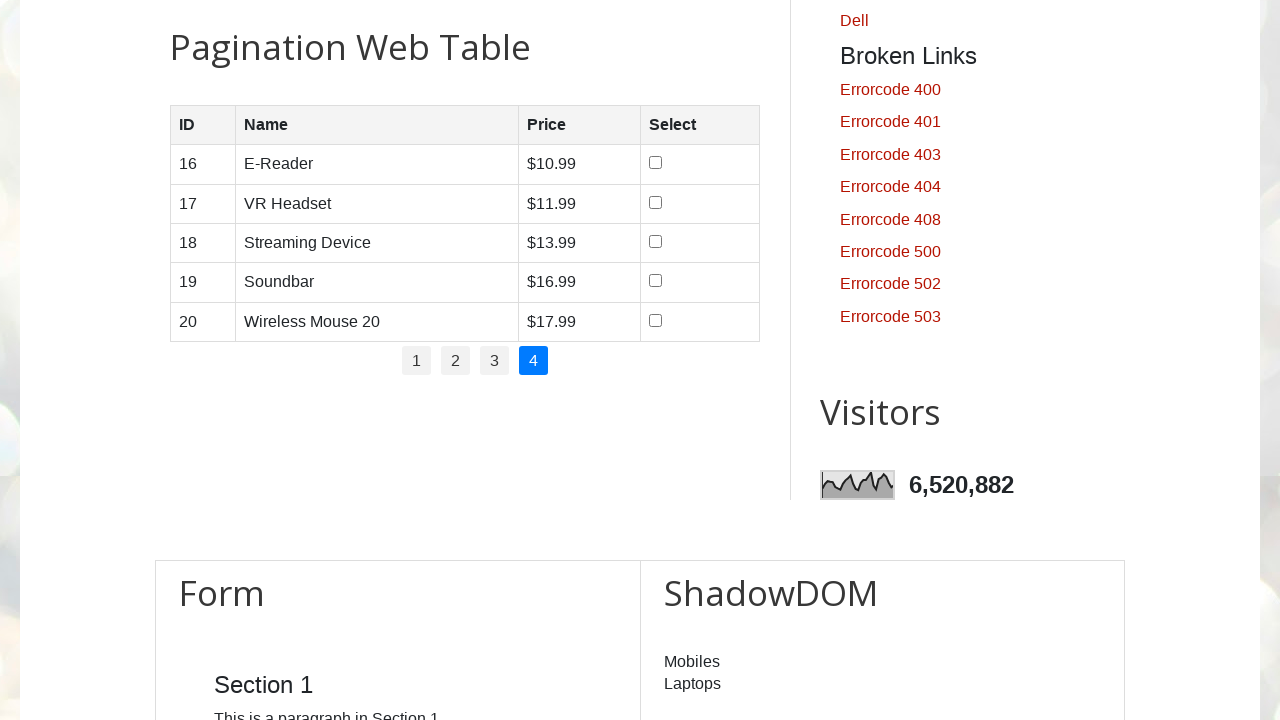

Page 4 loaded and network idle
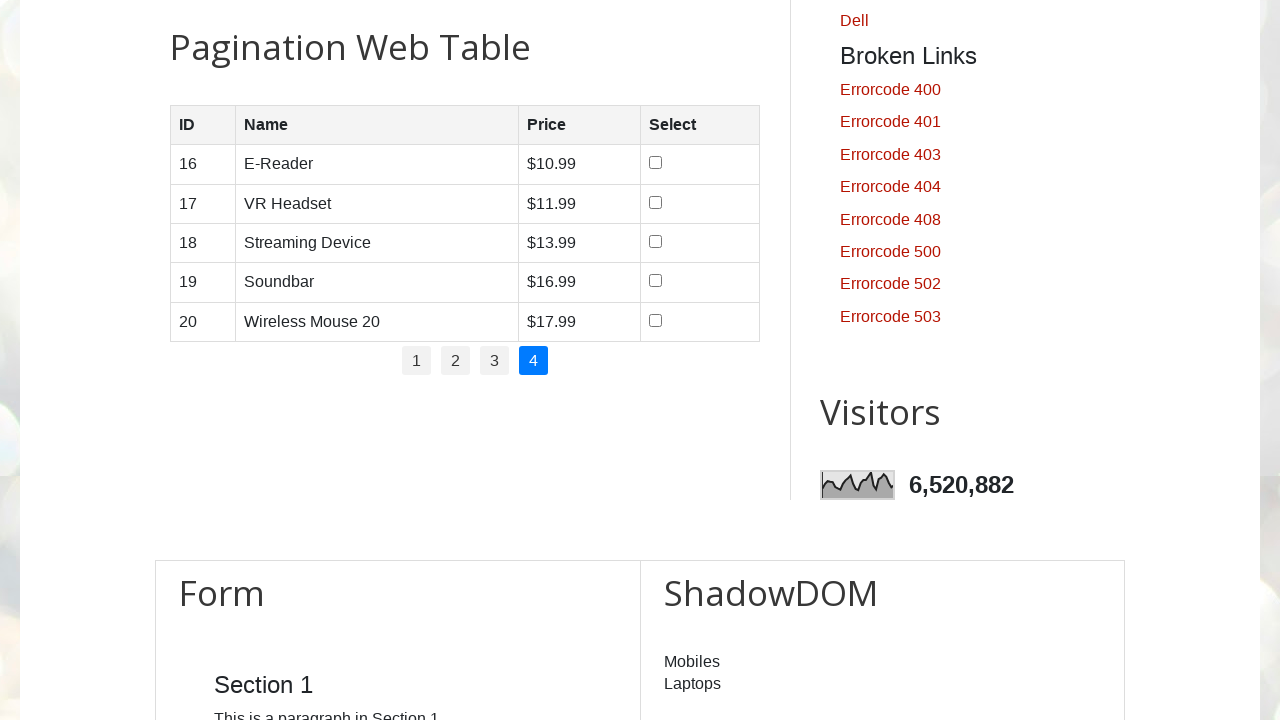

Verified table rows are present on page 4
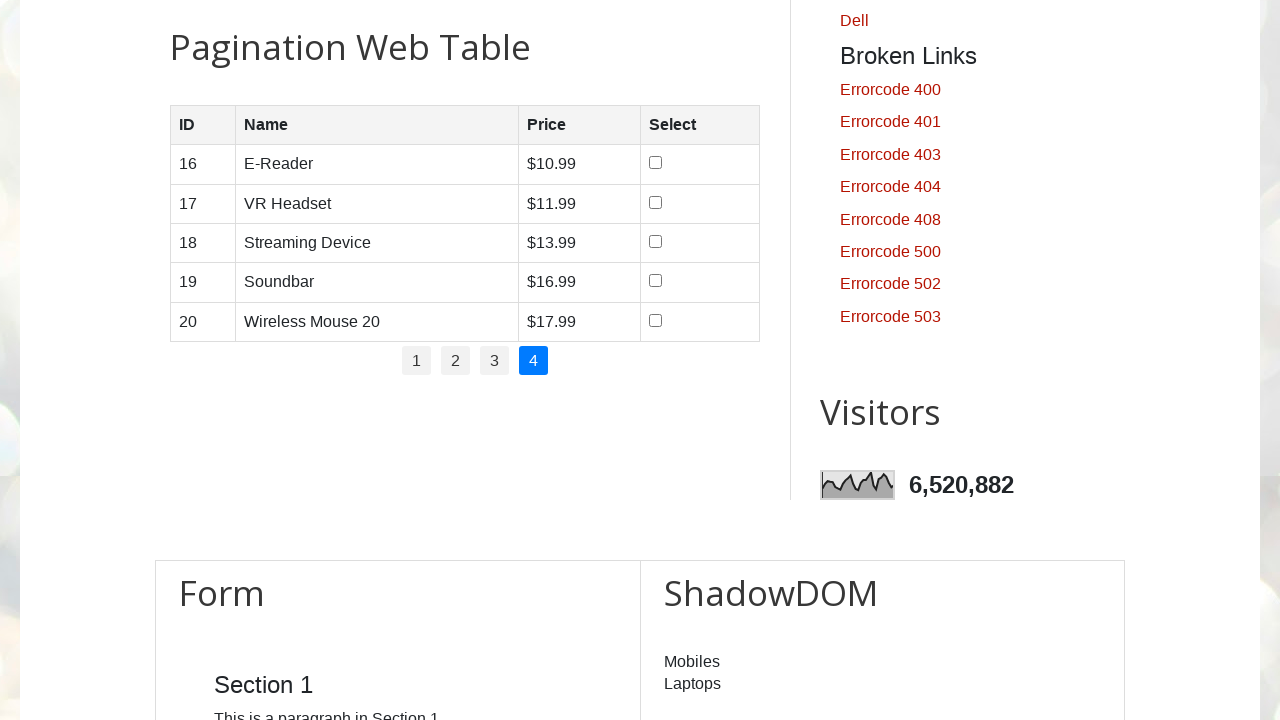

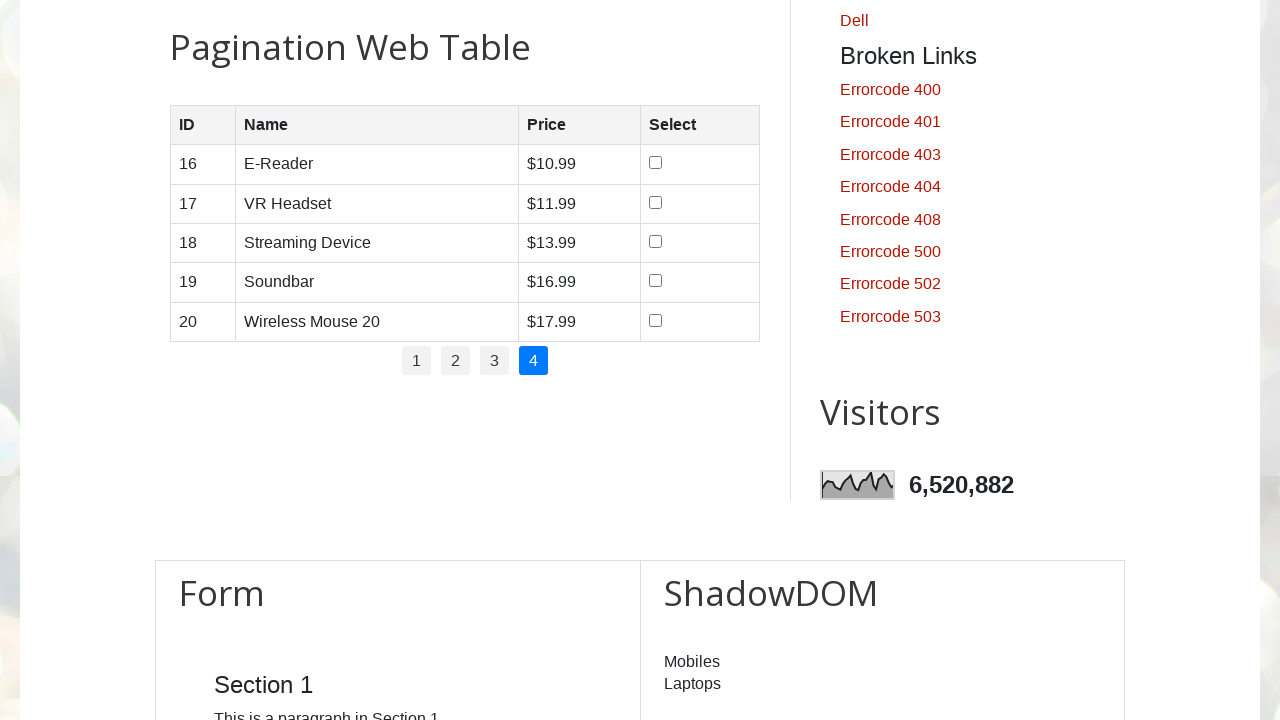